Tests adding a product by directly navigating to the add product page, filling in product details (name, price, date), and submitting the form.

Starting URL: https://commitquality.com/add-product

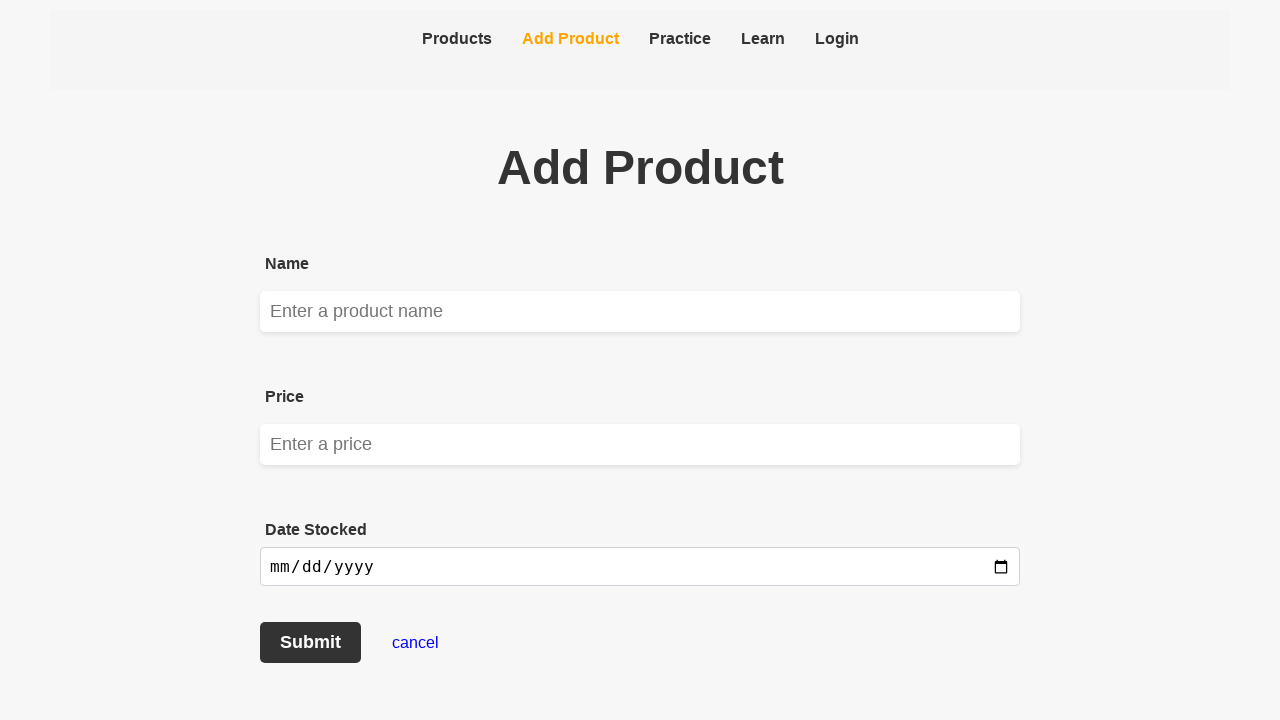

Clicked on product name textbox at (640, 312) on internal:testid=[data-testid="product-textbox"s]
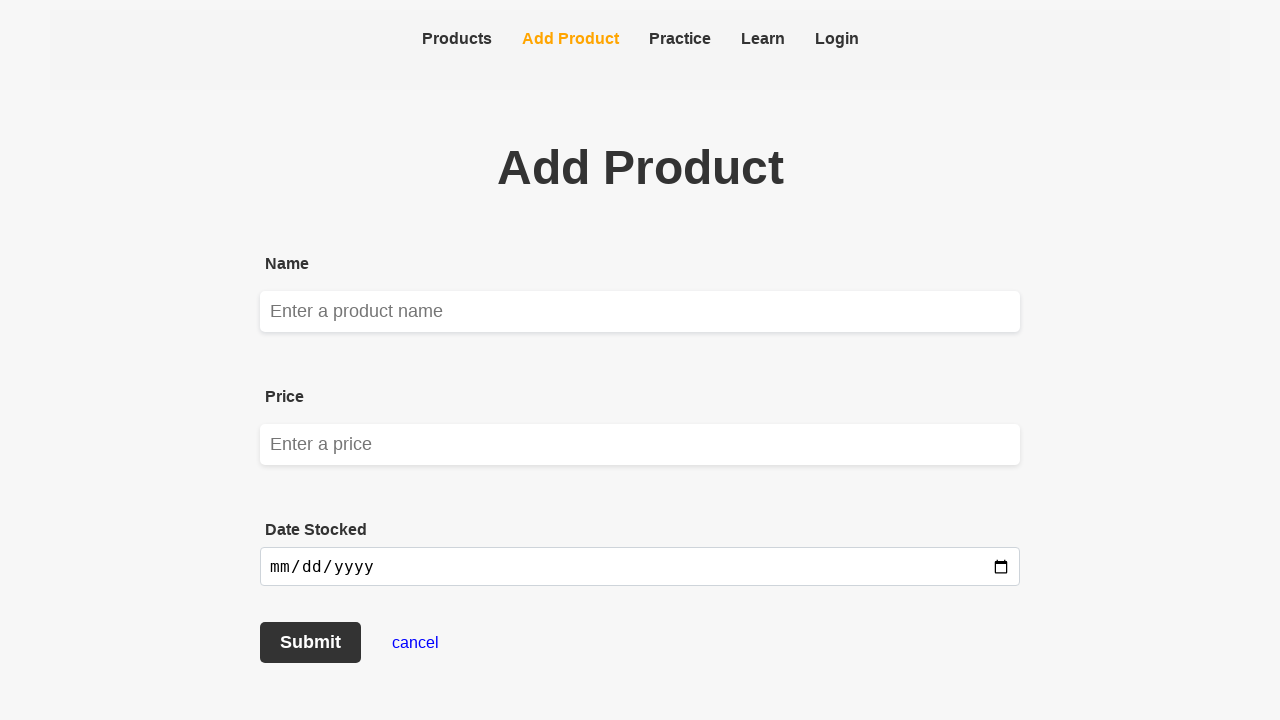

Filled product name with 'Tesla Model S' on internal:testid=[data-testid="product-textbox"s]
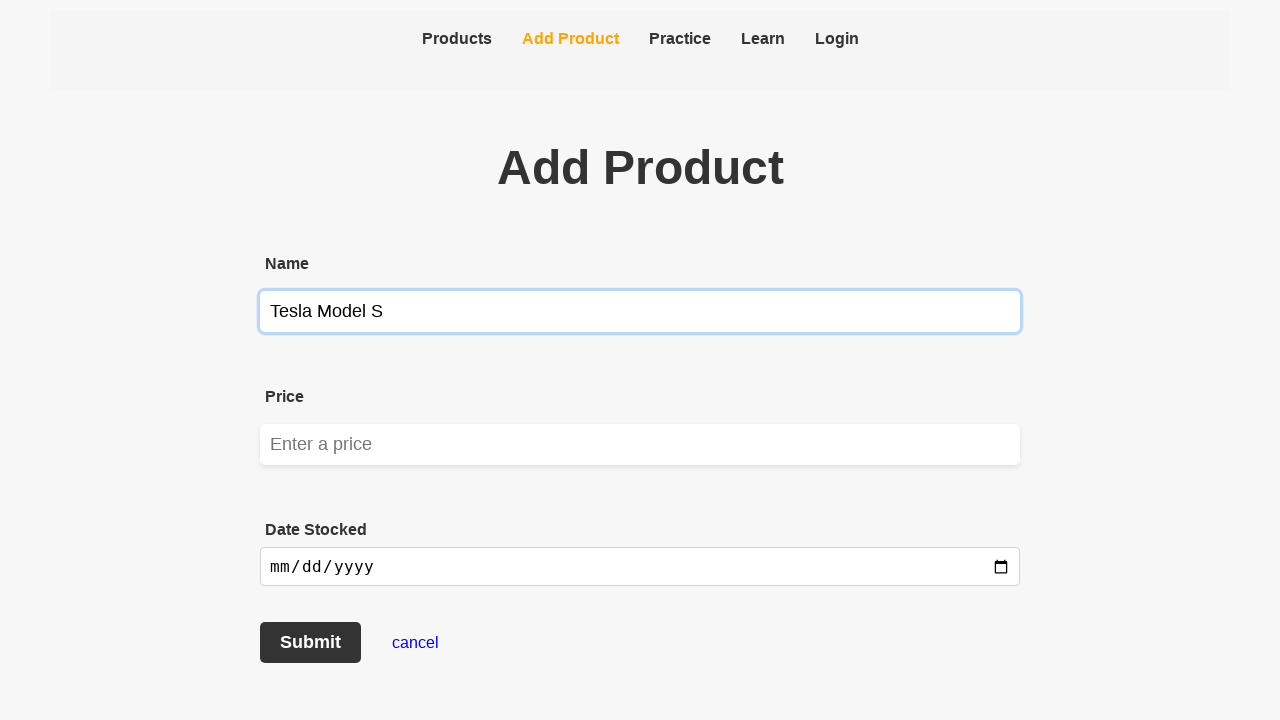

Clicked on price textbox at (640, 444) on internal:testid=[data-testid="price-textbox"s]
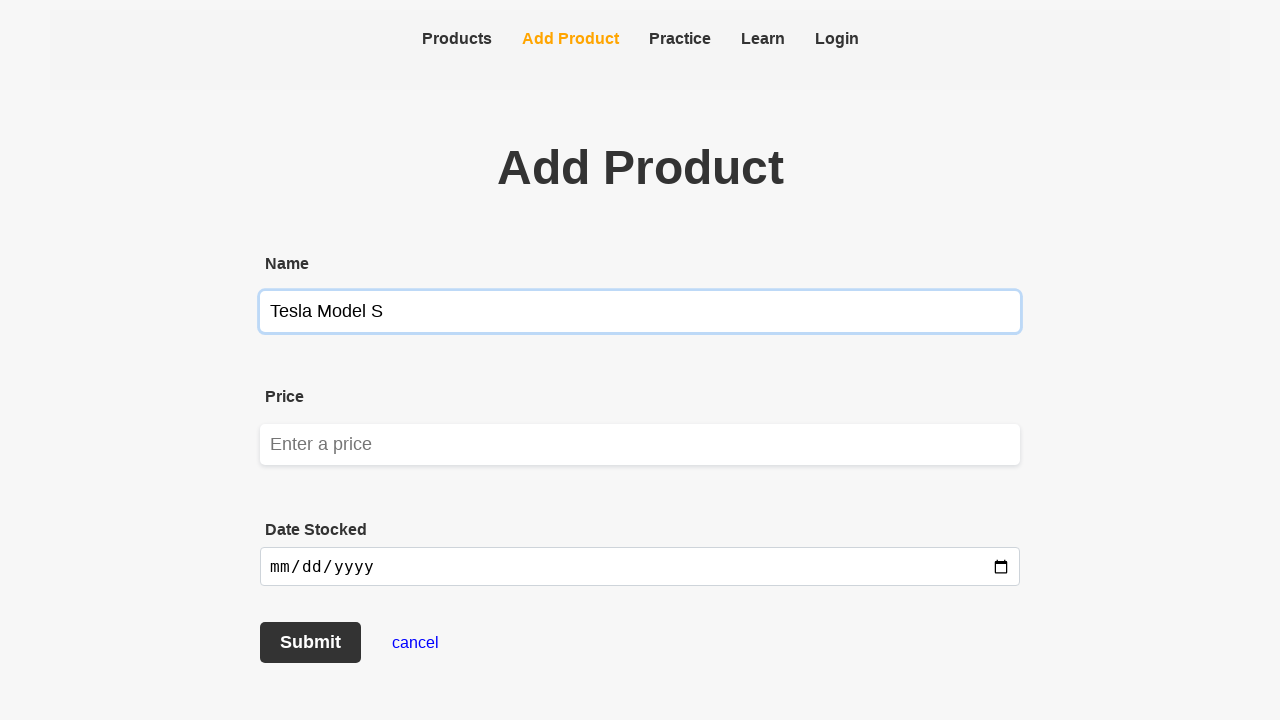

Filled price with '89990' on internal:testid=[data-testid="price-textbox"s]
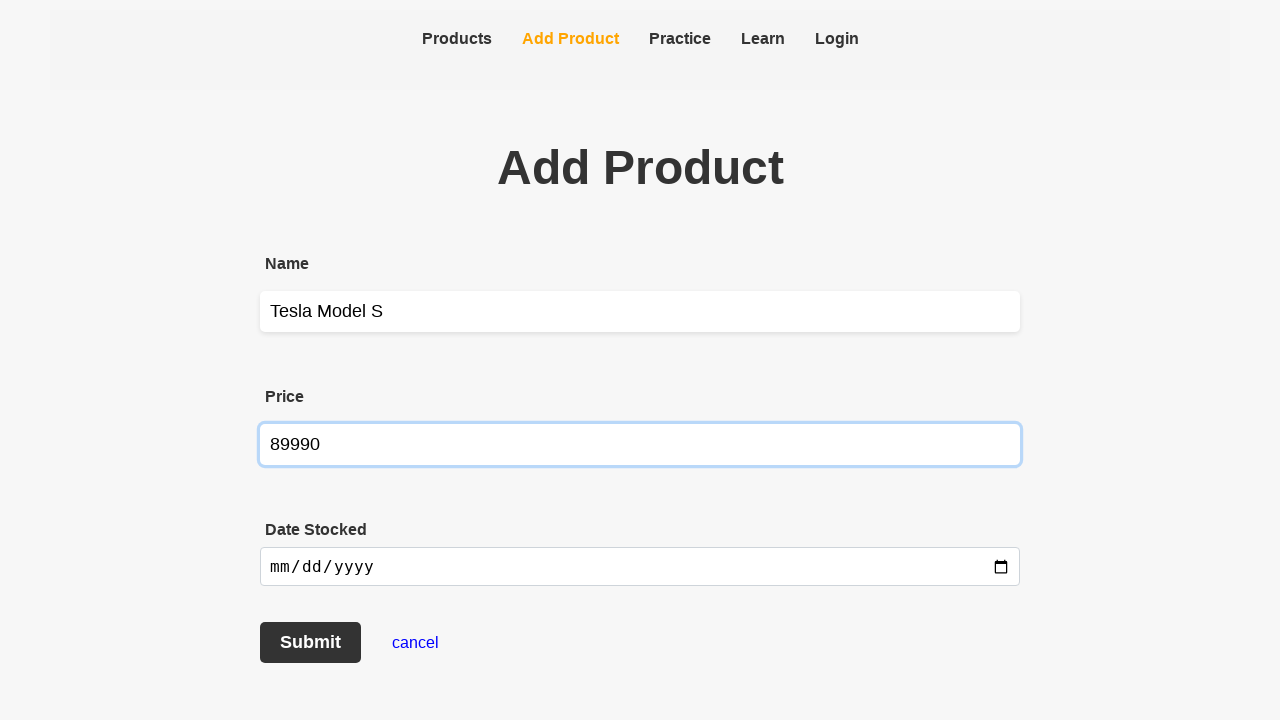

Filled date stocked field with '2025-03-15' on internal:testid=[data-testid="date-stocked"s]
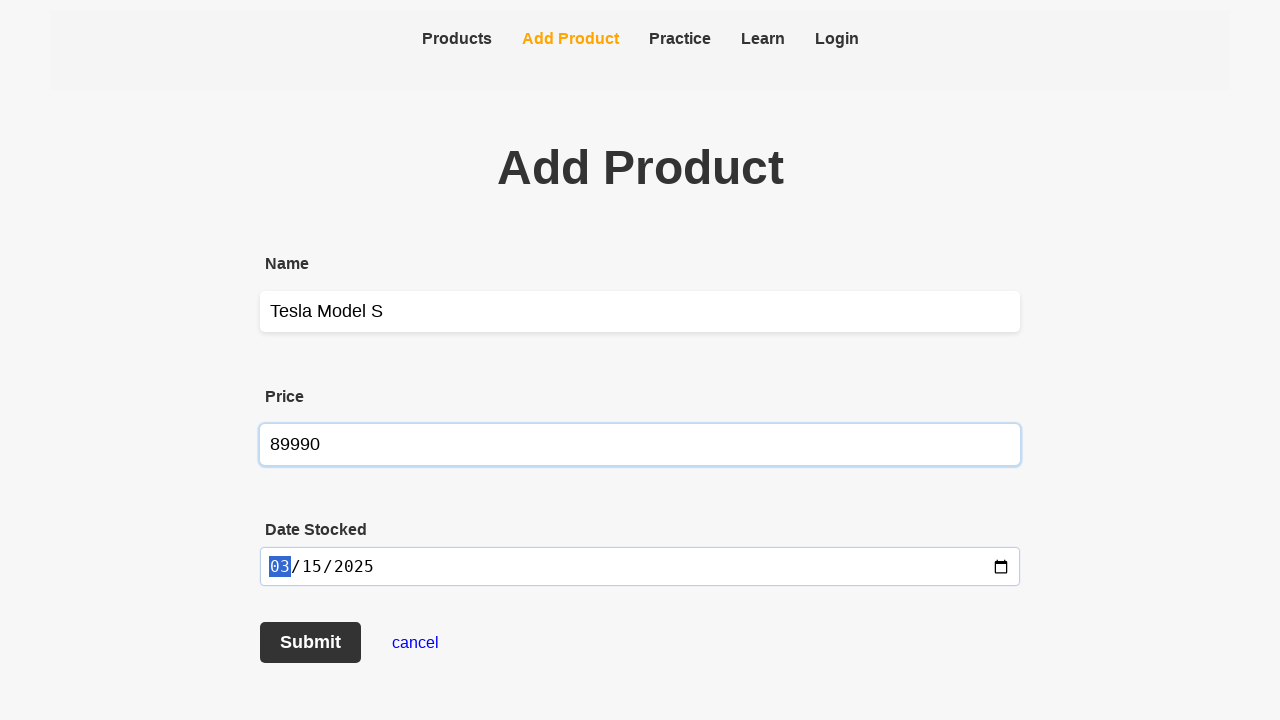

Clicked submit button to add product at (310, 642) on internal:testid=[data-testid="submit-form"s]
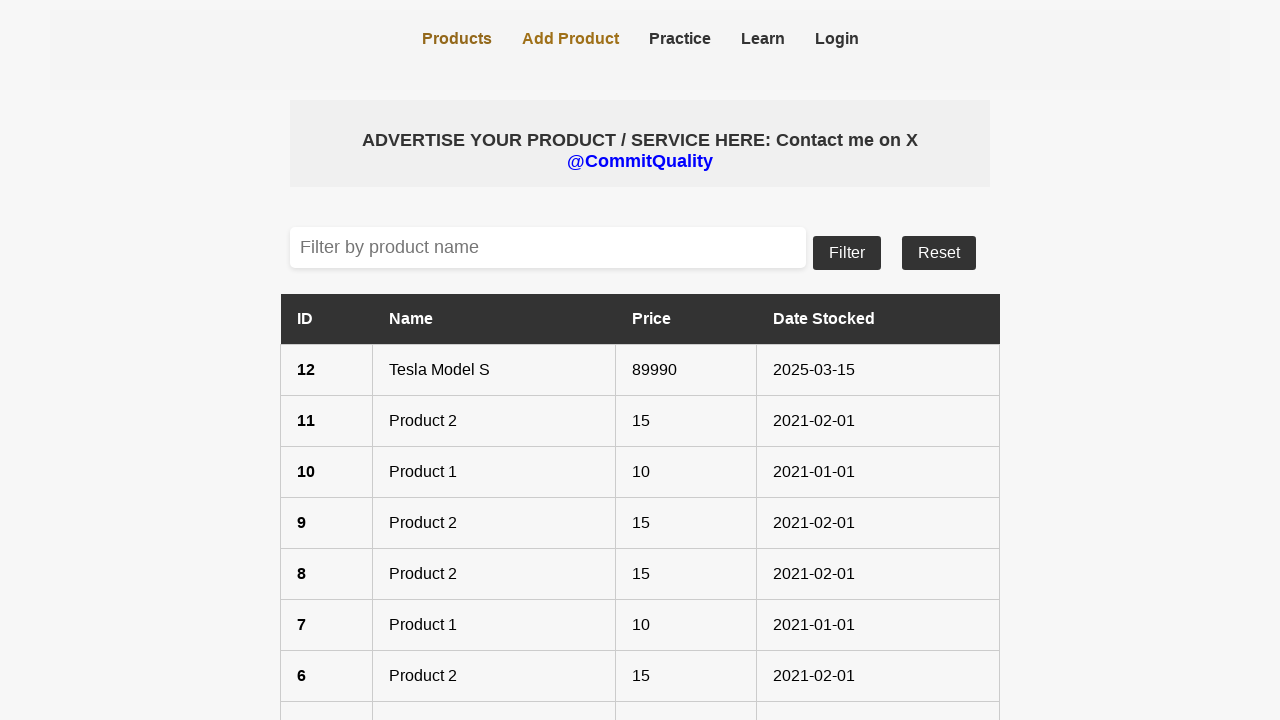

Waited 2 seconds for form submission to complete
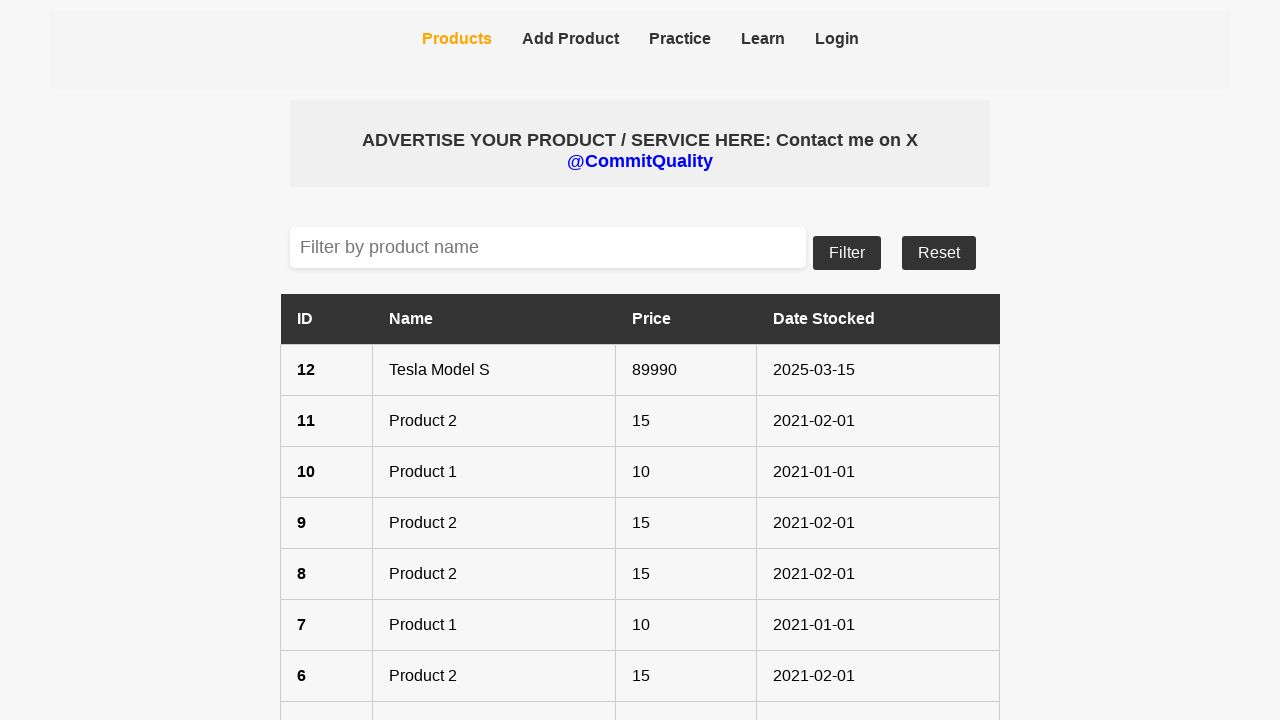

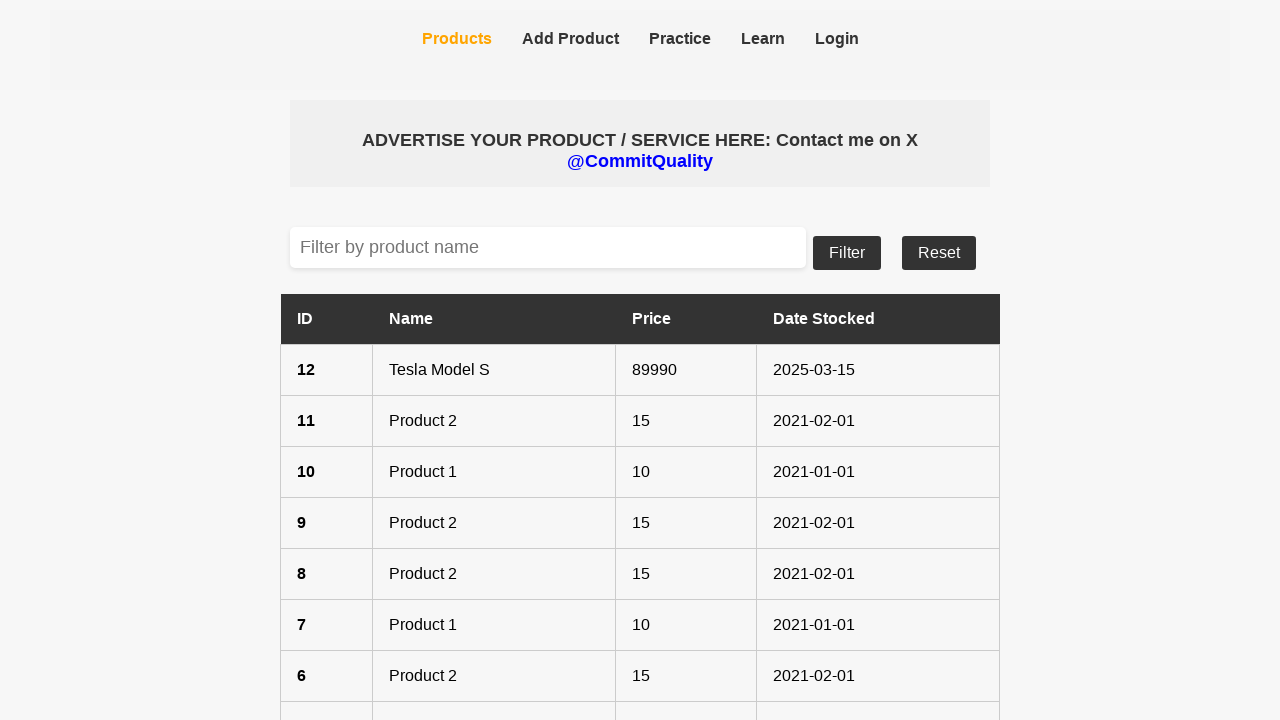